Tests double-click functionality on a button element

Starting URL: https://automationfc.github.io/basic-form/index.html

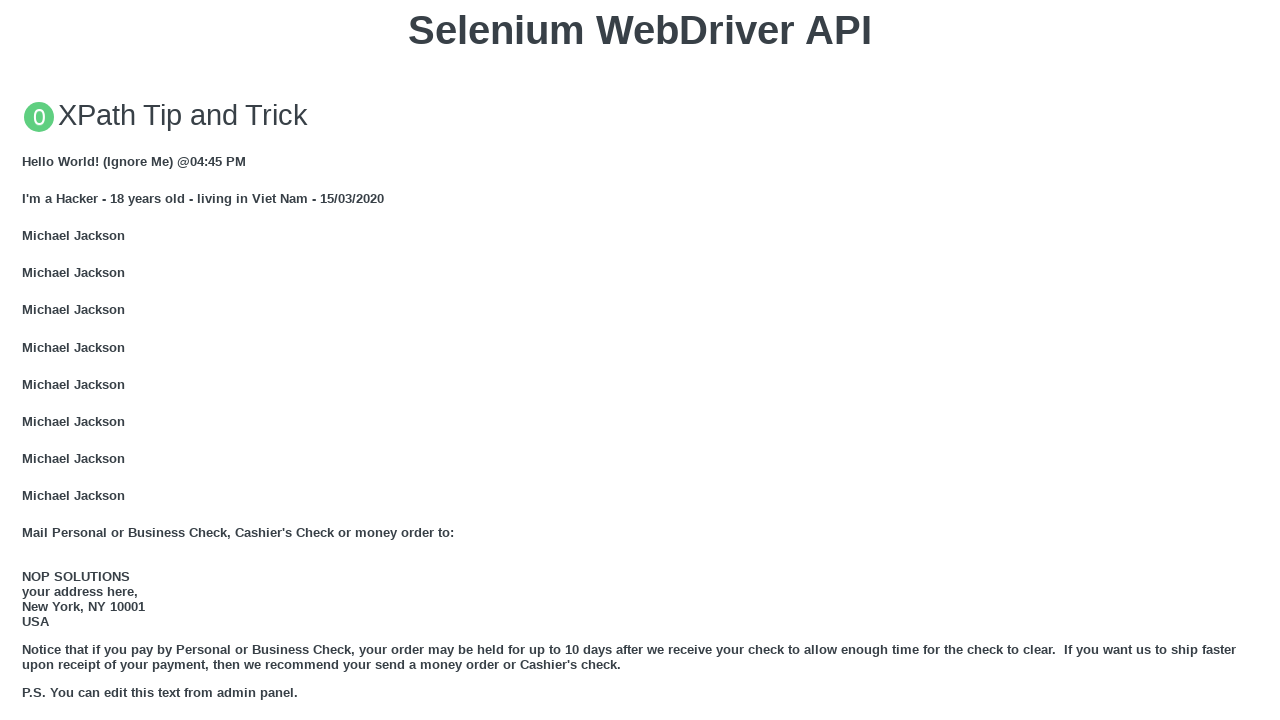

Located double-click button element
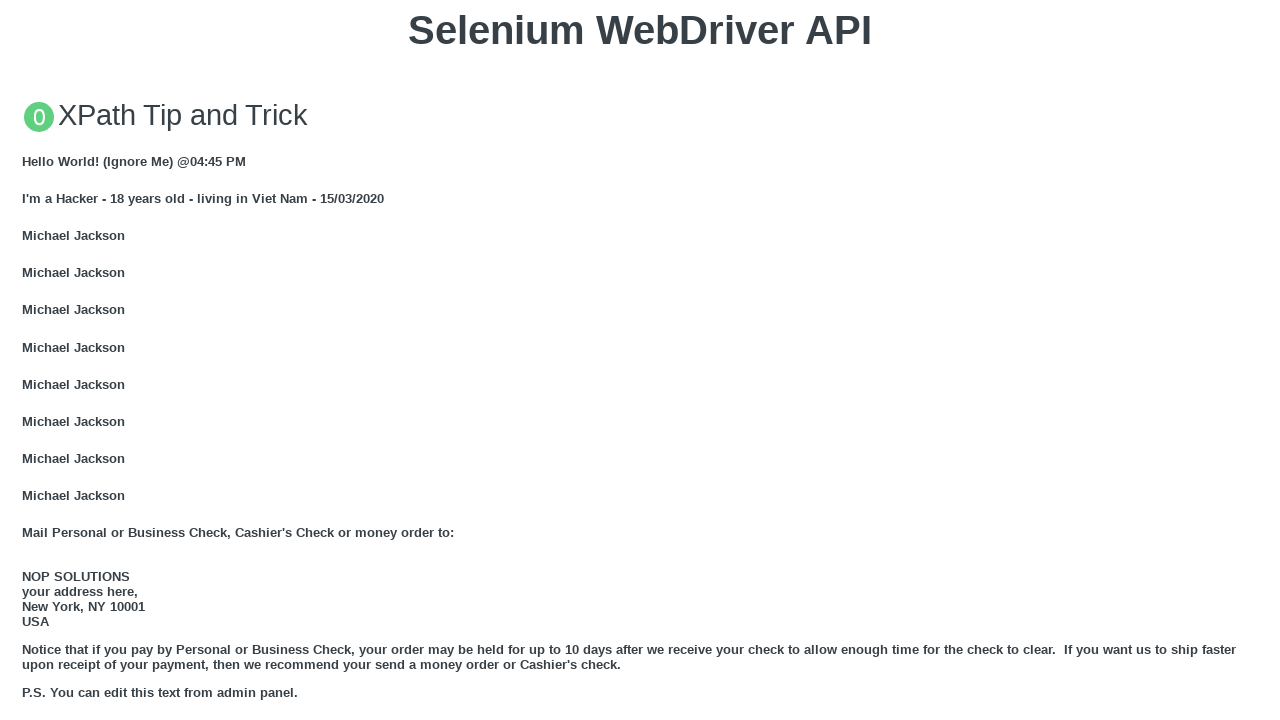

Double-clicked the button element at (640, 361) on xpath=//button[text()='Double click me']
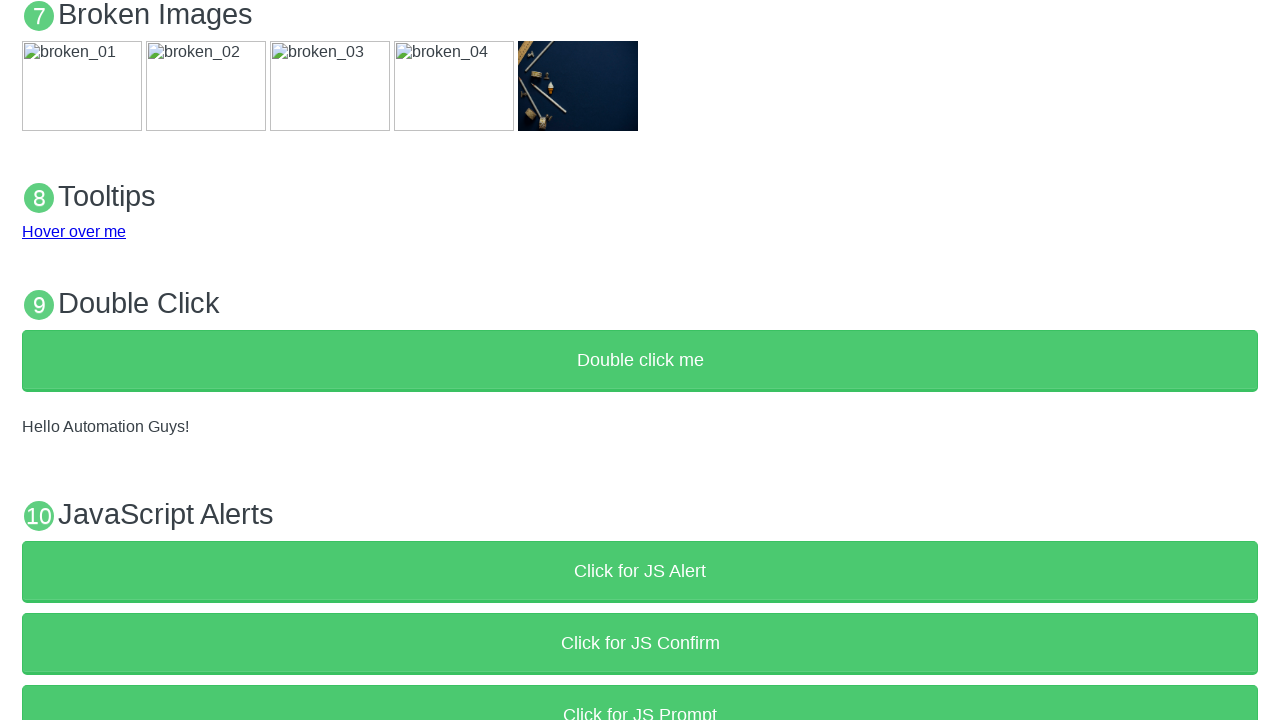

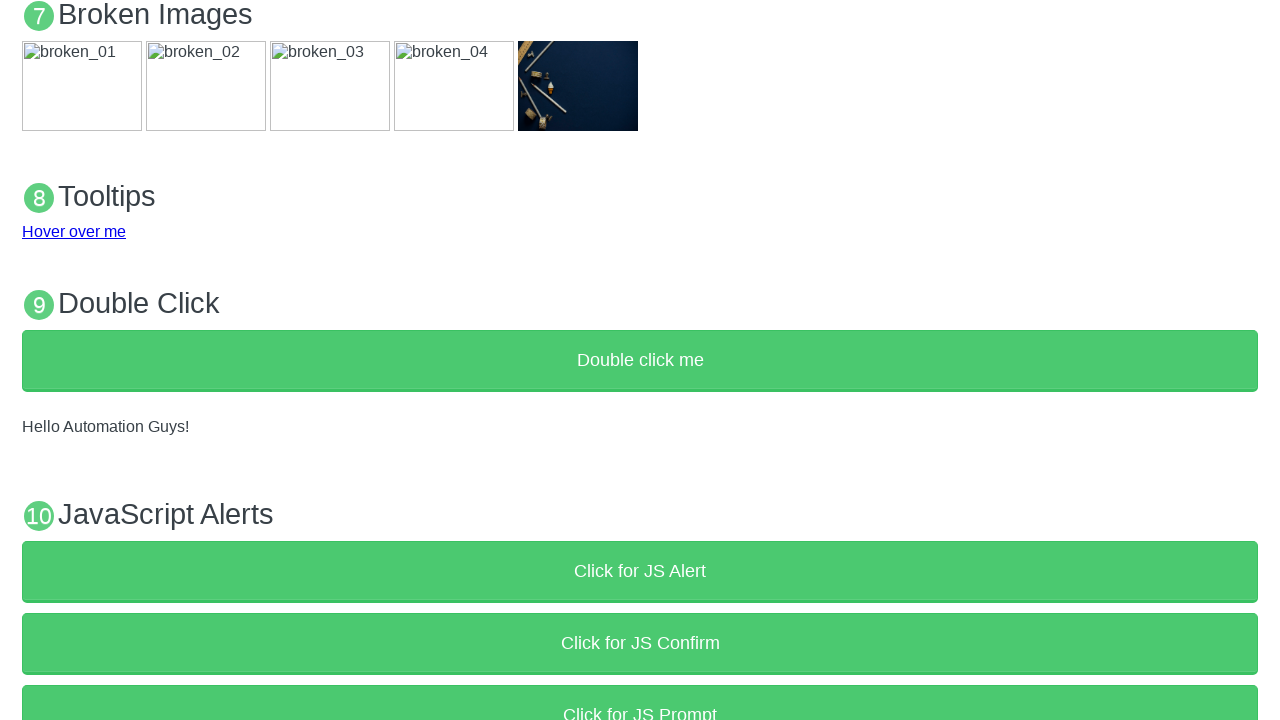